Tests for disappearing elements by checking if a Gallery link exists and clicking it

Starting URL: https://the-internet.herokuapp.com/disappearing_elements

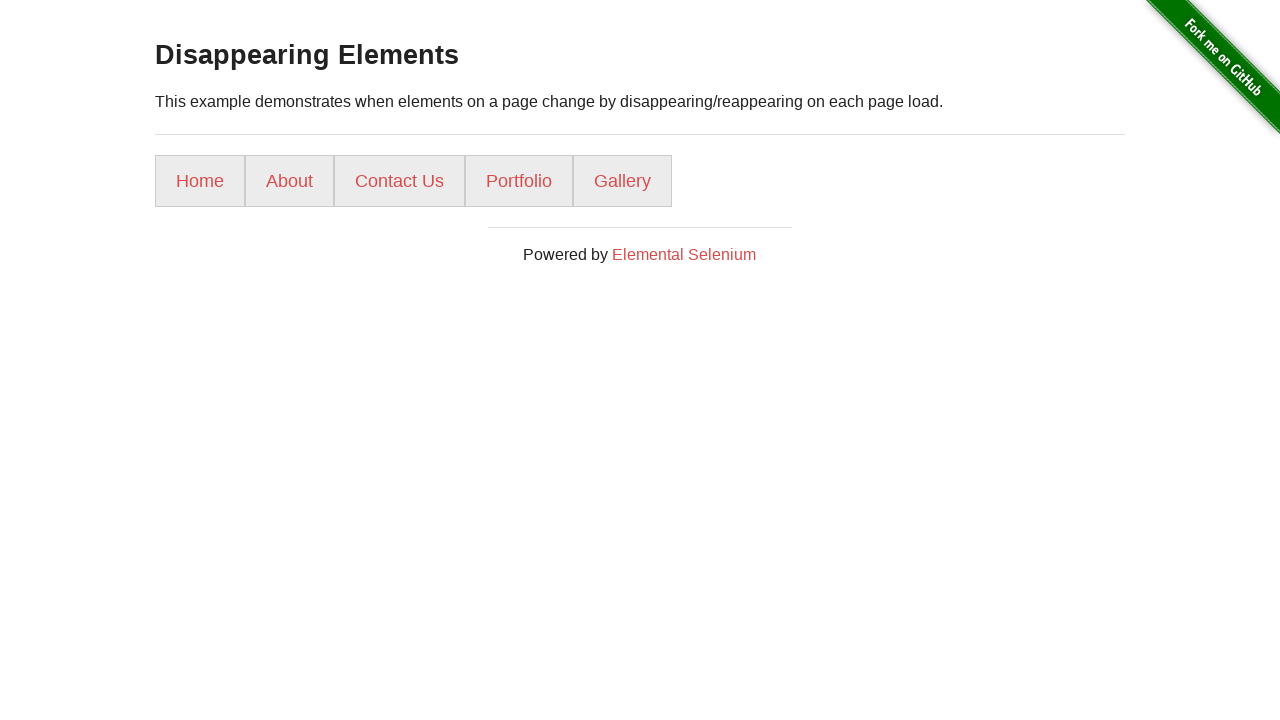

Located Gallery link on disappearing elements page
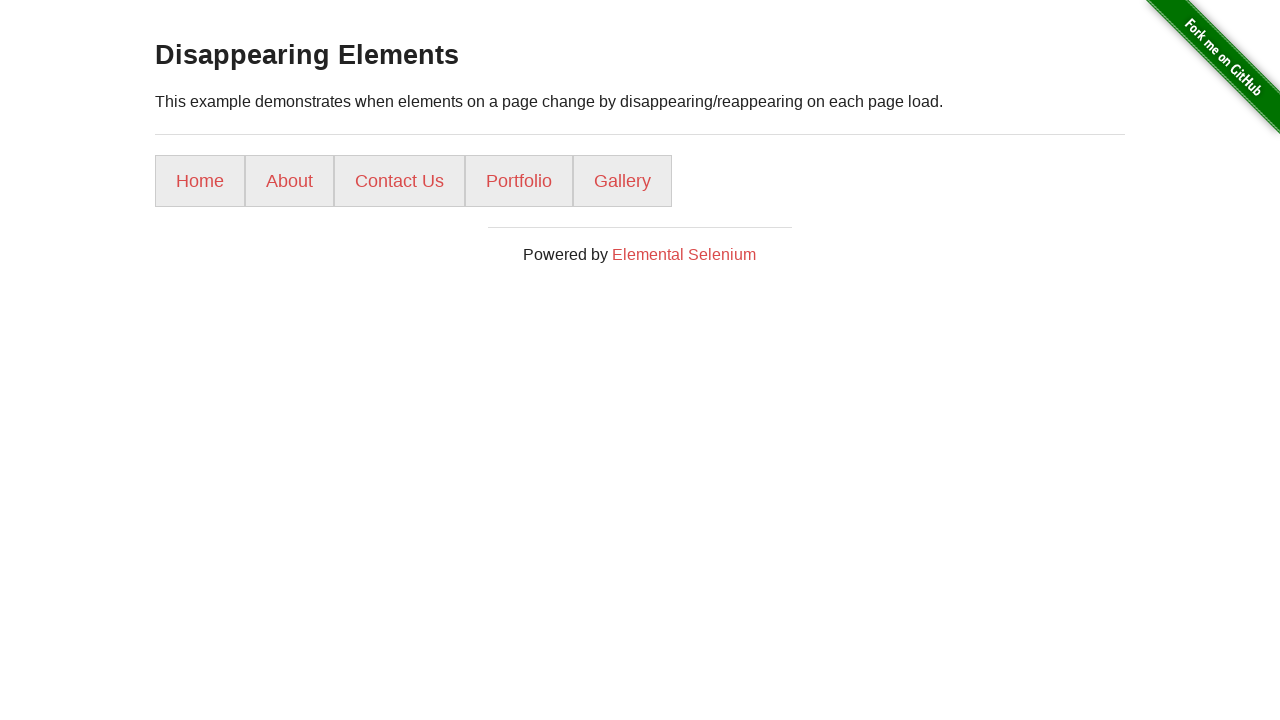

Verified Gallery link exists
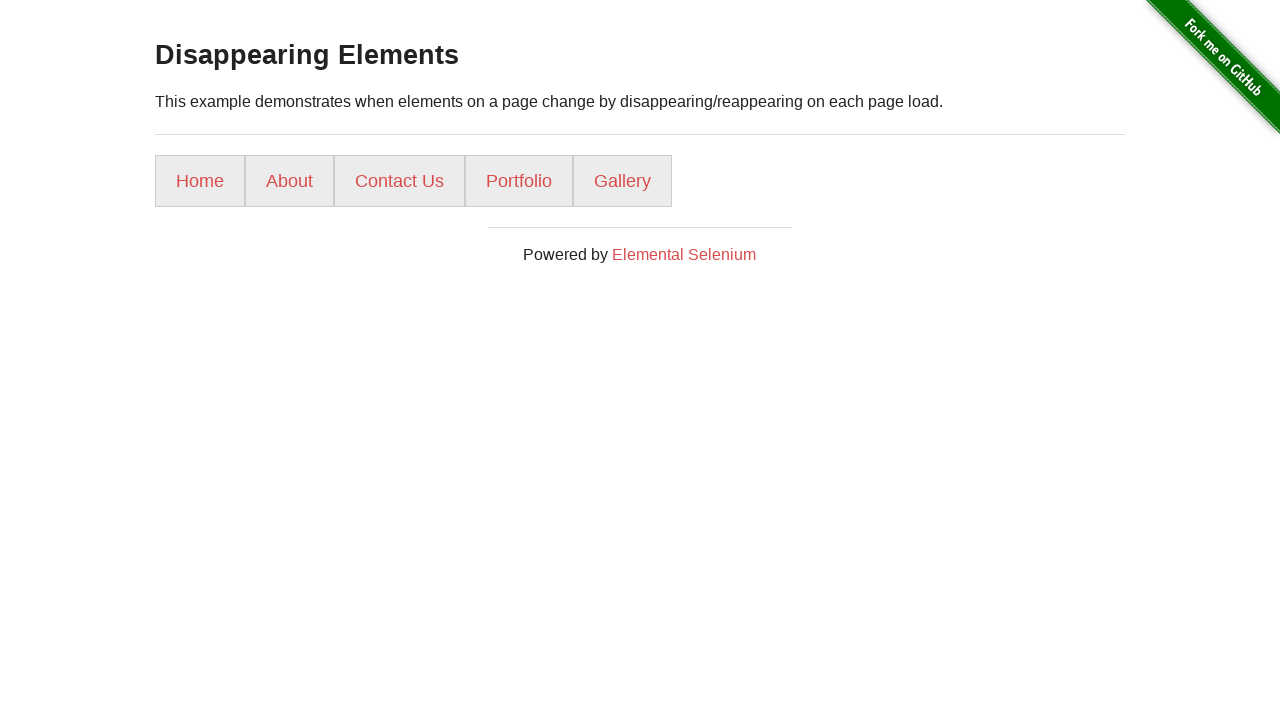

Clicked Gallery link at (622, 181) on xpath=//a[text()='Gallery'] >> nth=0
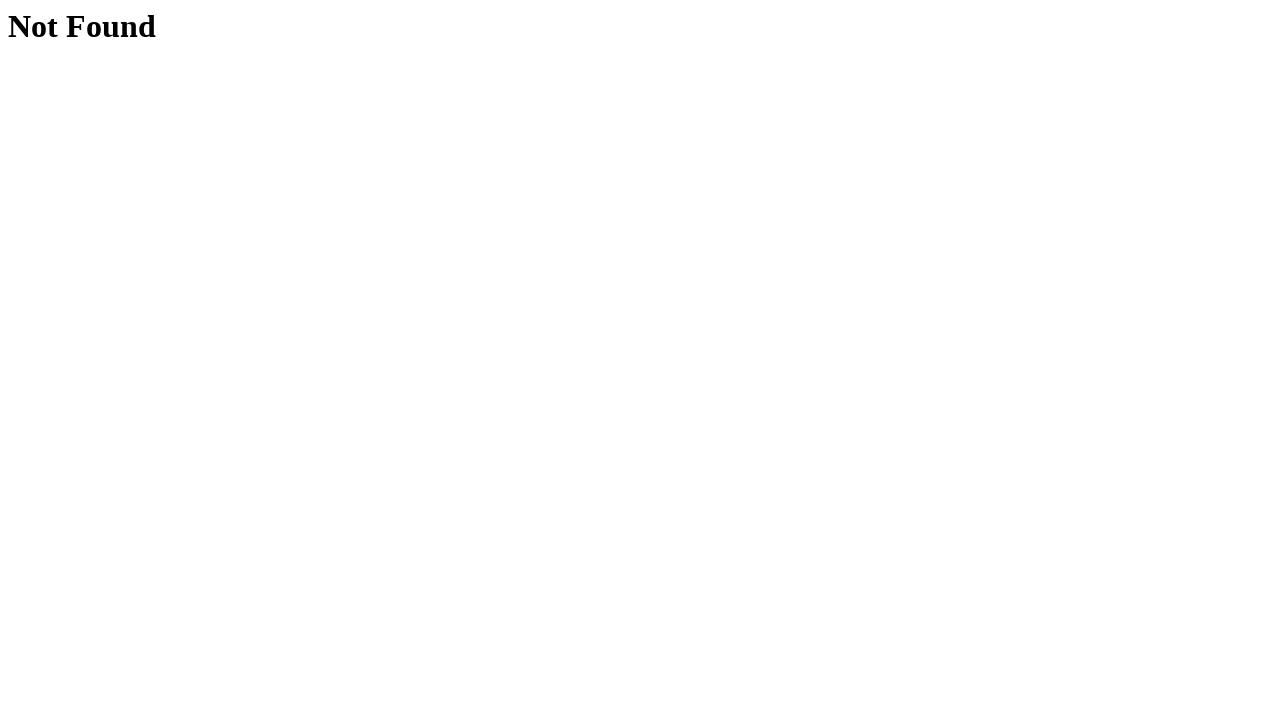

Page loaded after clicking Gallery link
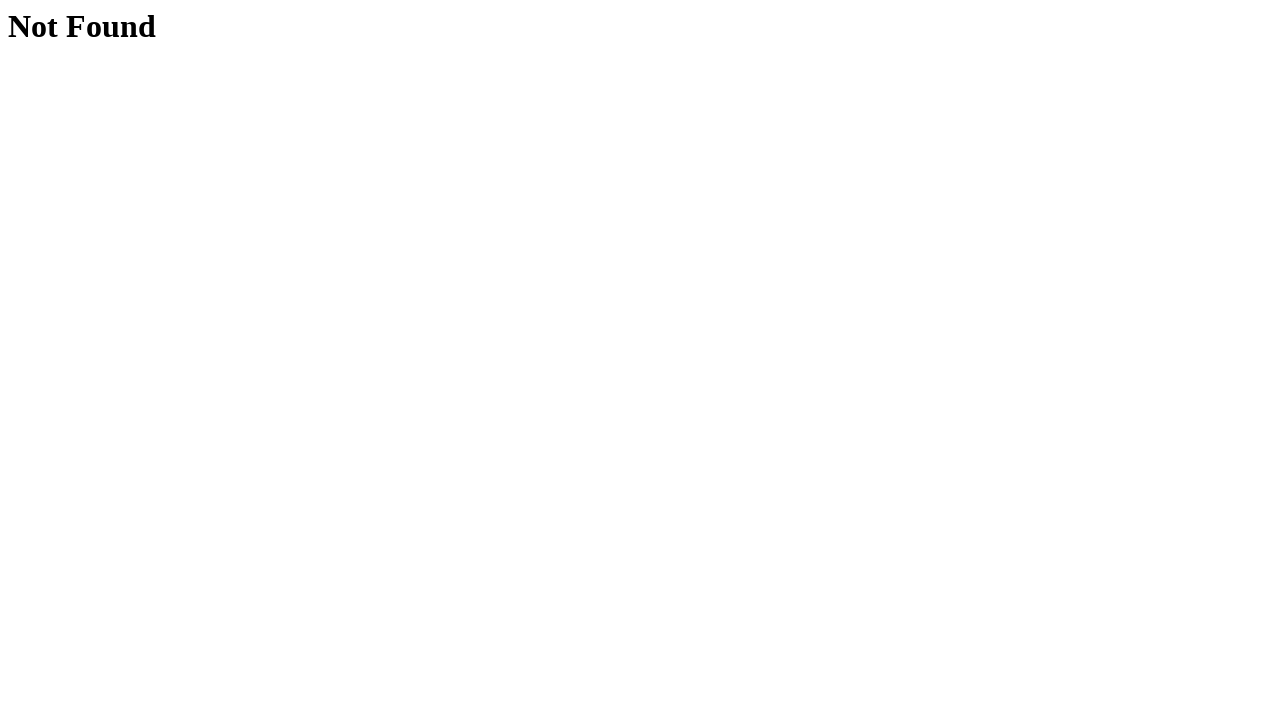

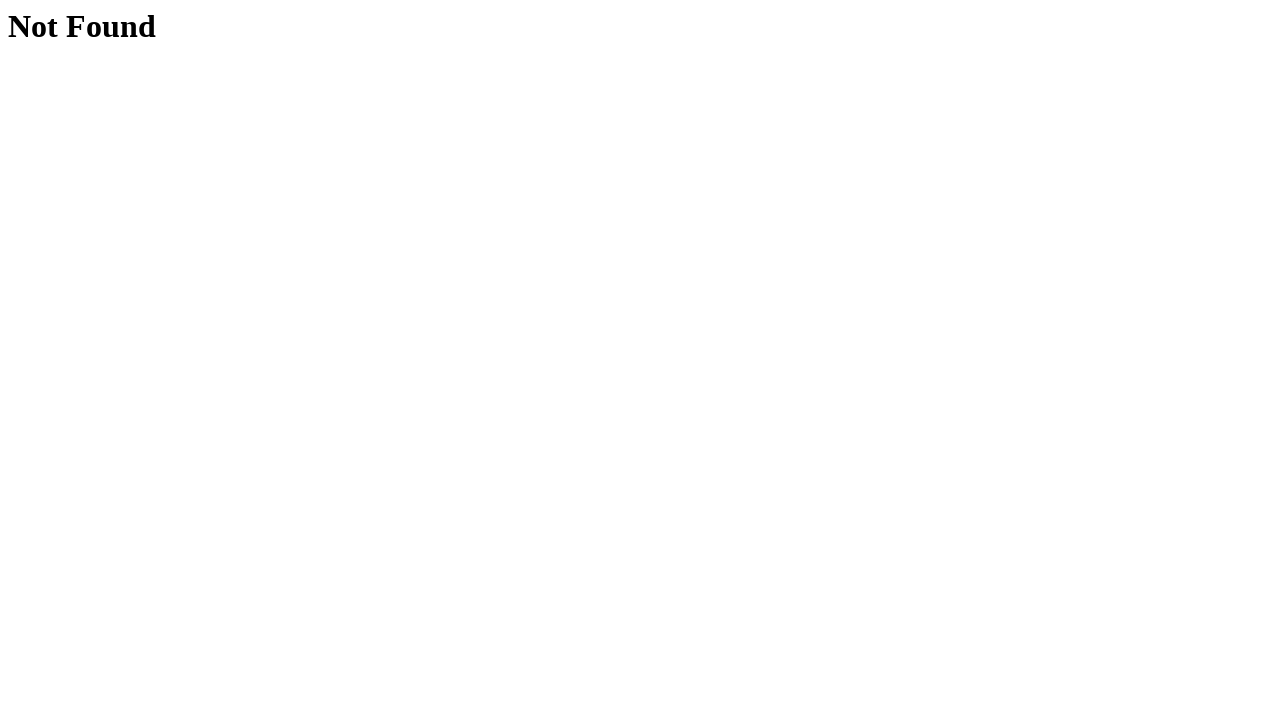